Tests JavaScript alert handling by interacting with different types of alerts - simple alert, confirmation dialog, and prompt with text input

Starting URL: https://the-internet.herokuapp.com/javascript_alerts

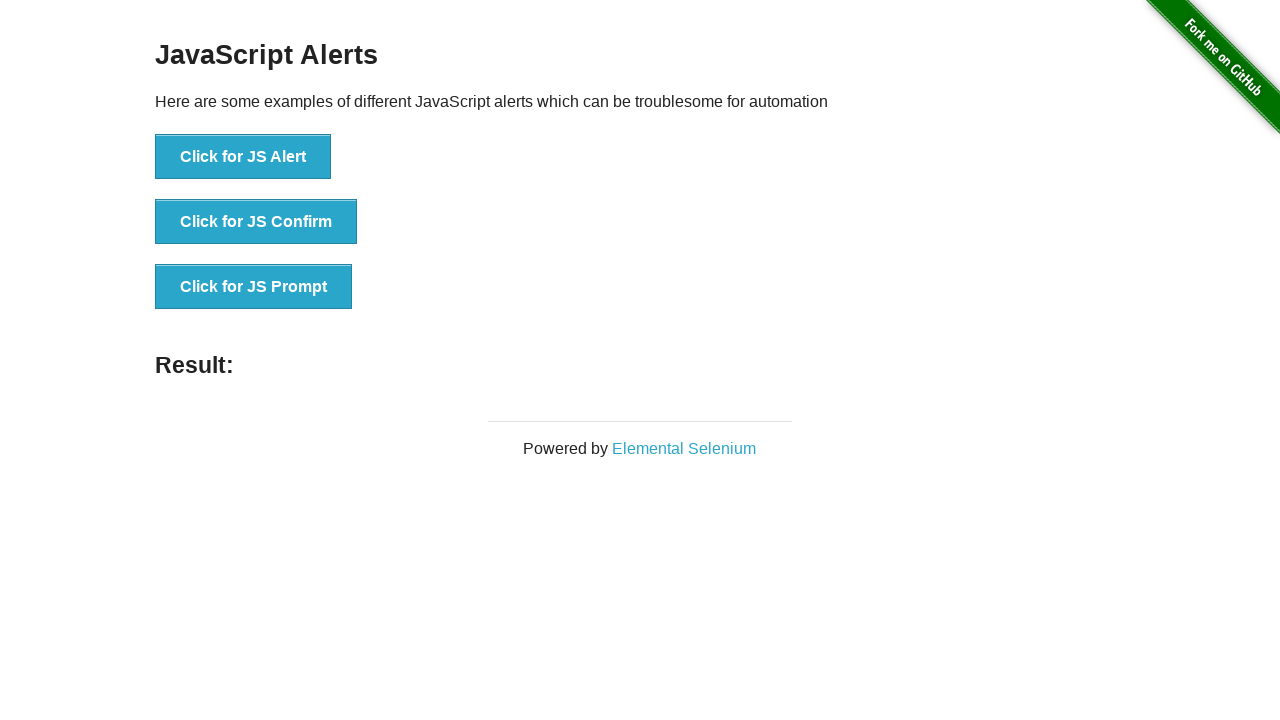

Clicked JS Alert button at (243, 157) on xpath=//button[@onclick='jsAlert()']
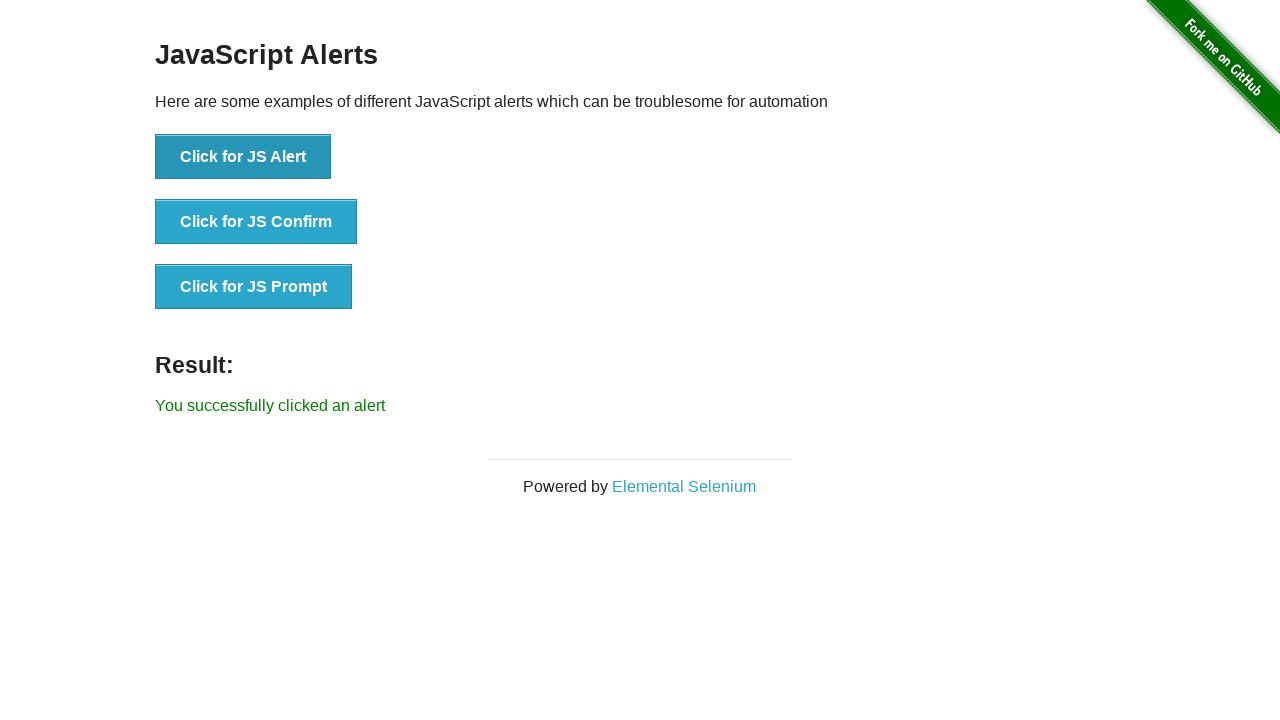

Set up dialog handler to accept alert
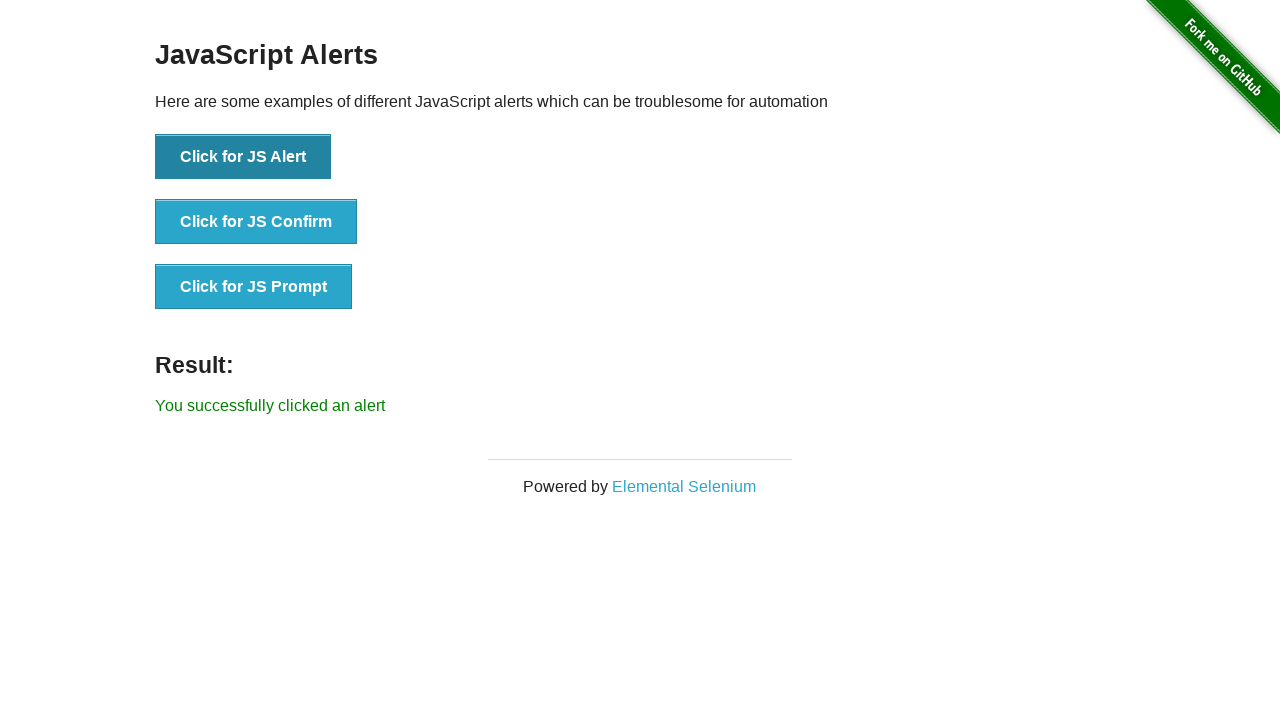

Clicked JS Confirm button at (256, 222) on xpath=//button[@onclick='jsConfirm()']
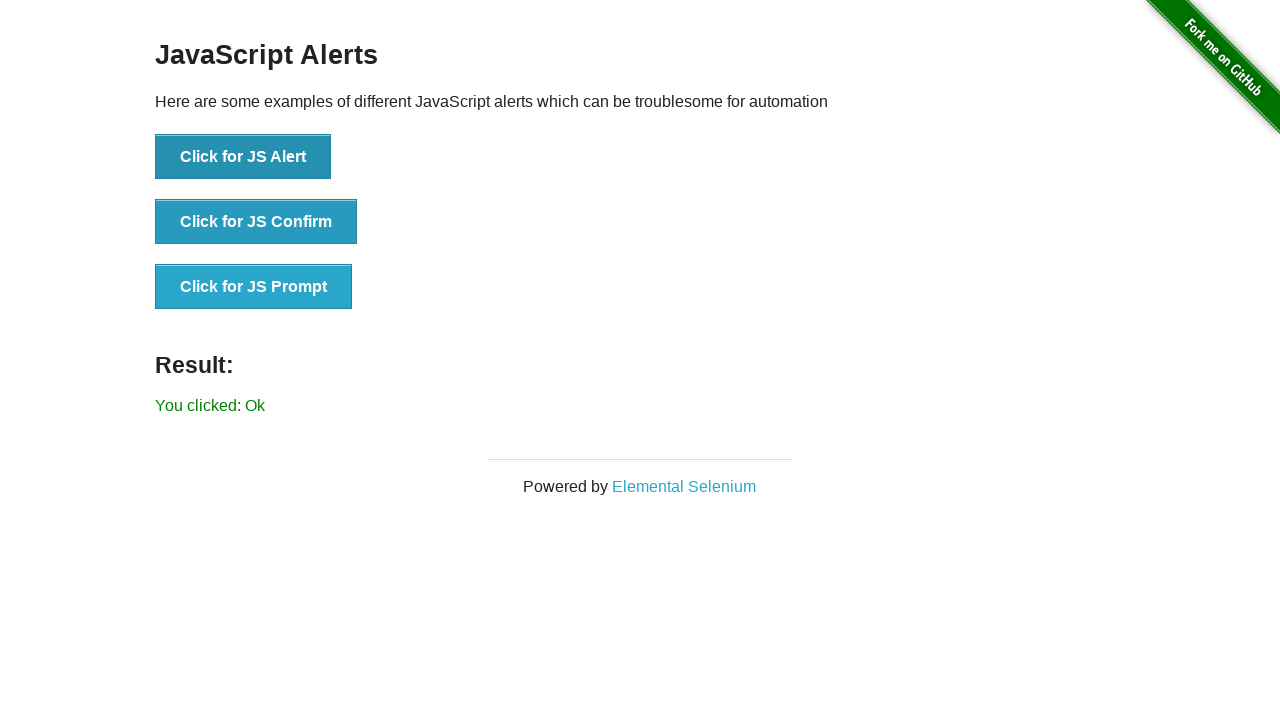

Set up dialog handler to dismiss confirmation
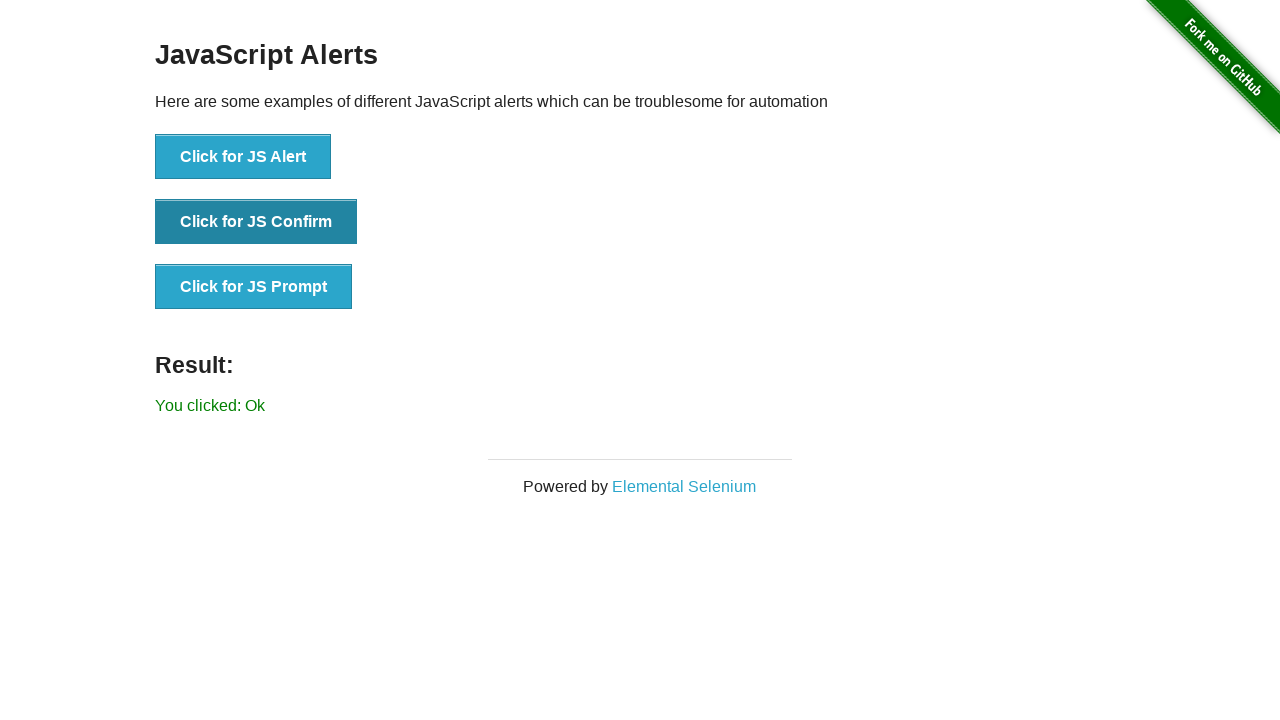

Clicked JS Prompt button at (254, 287) on xpath=//button[@onclick='jsPrompt()']
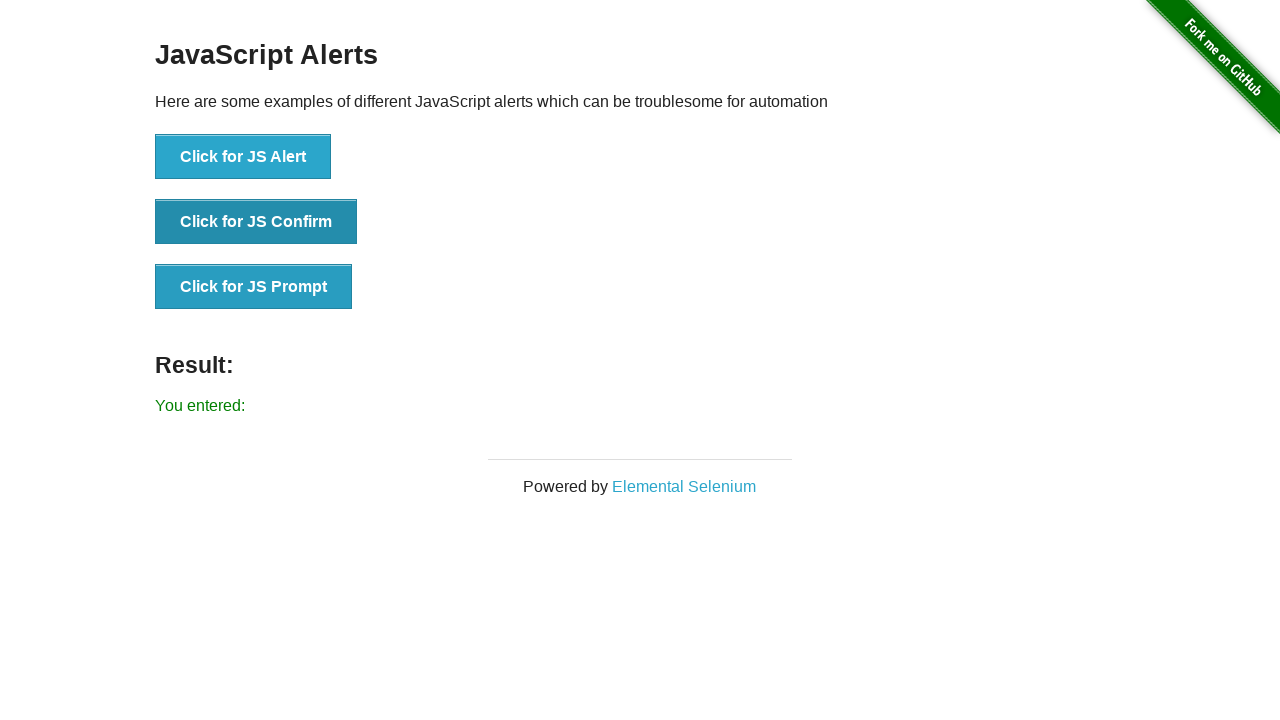

Set up dialog handler to accept prompt with text 'Test'
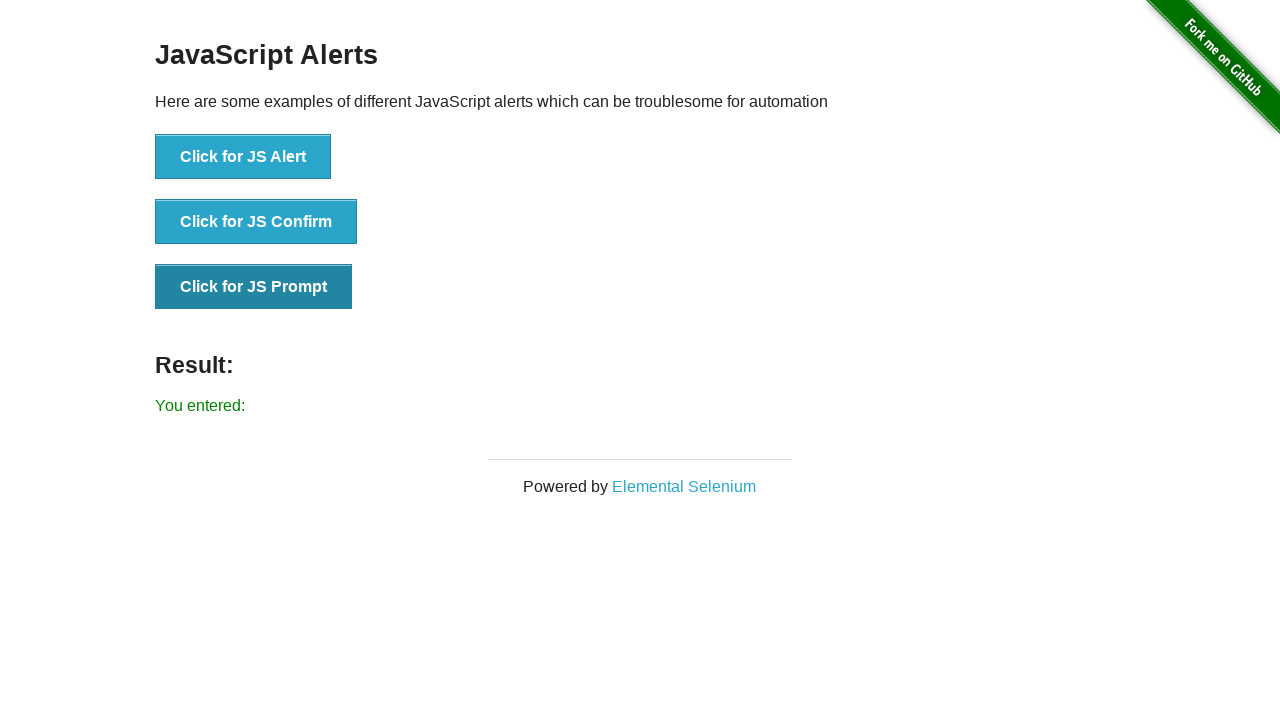

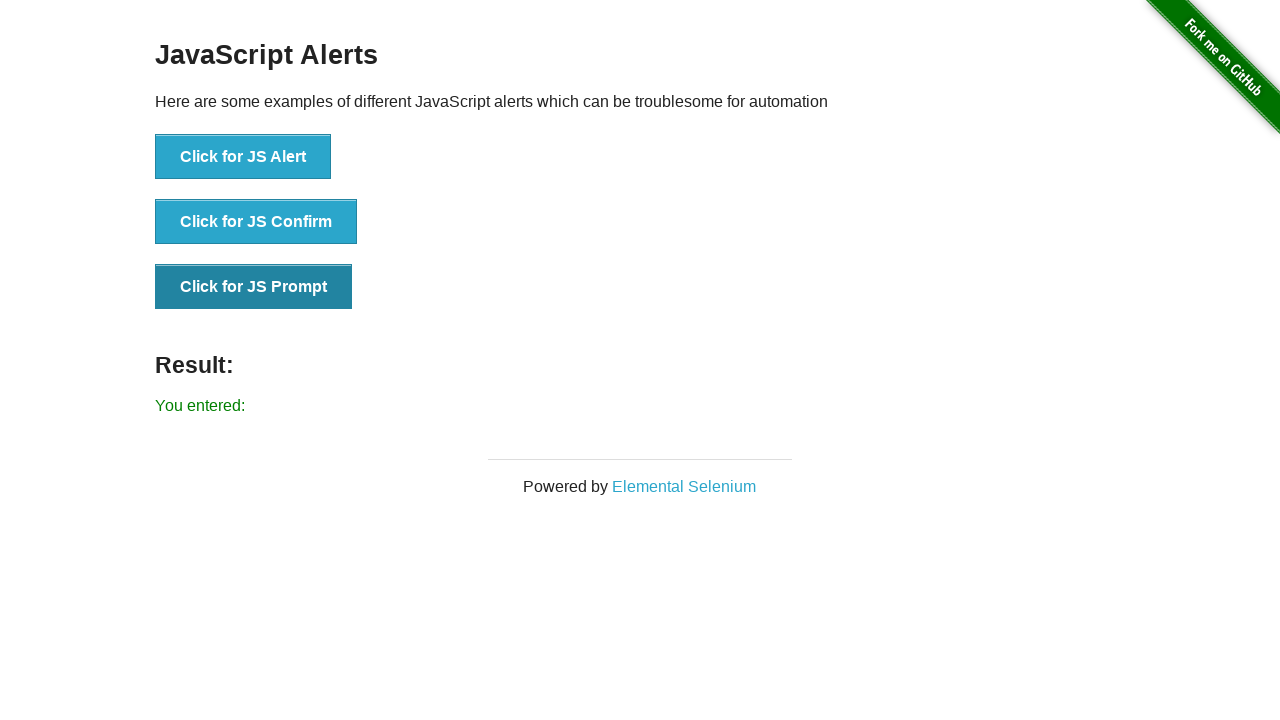